Tests the GitHub contributions visualization tool by entering a username, submitting the form, waiting for the canvas to load, and selecting a dark theme option

Starting URL: https://github-contributions.vercel.app/

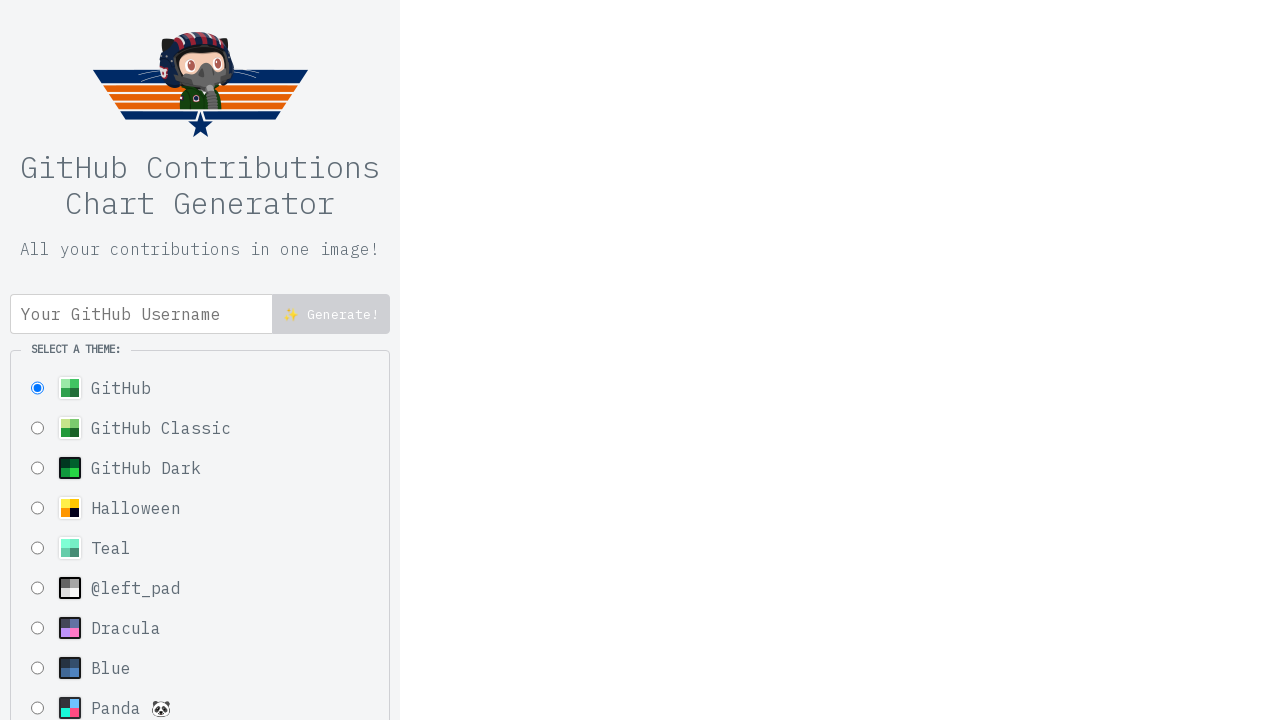

Filled username field with 'testuser2024' on #username
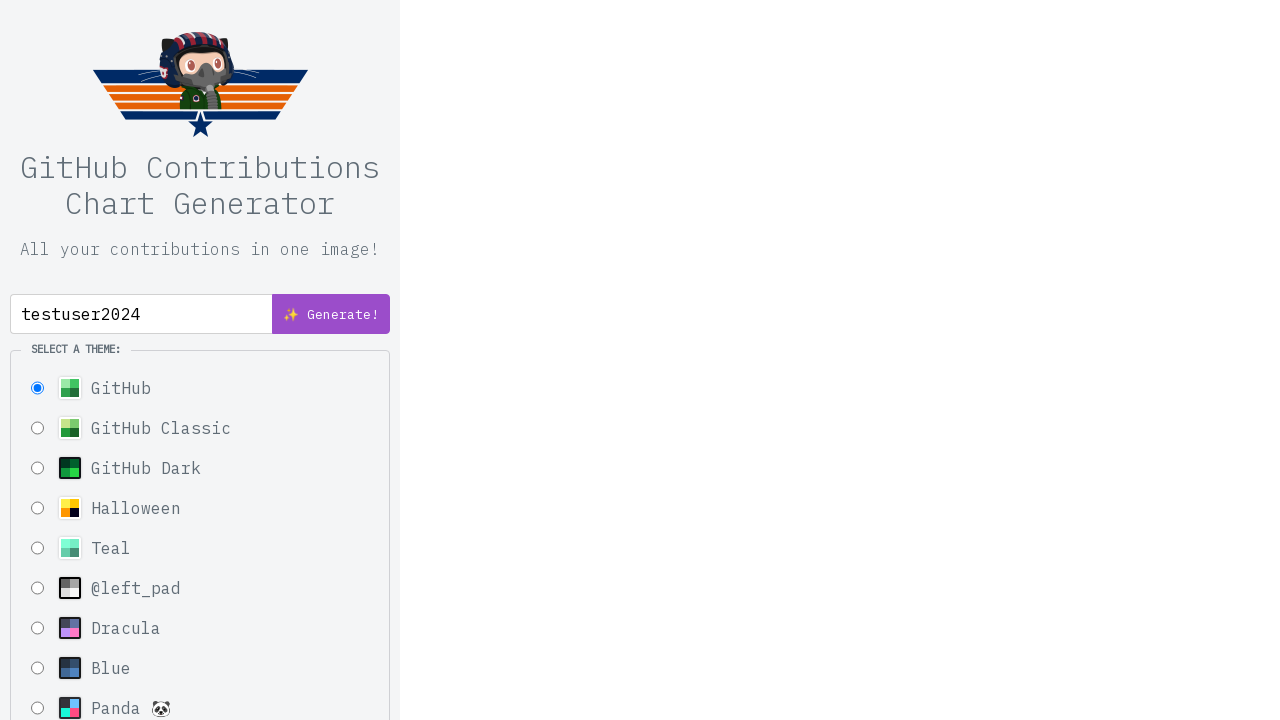

Clicked submit button to fetch contributions at (331, 314) on button
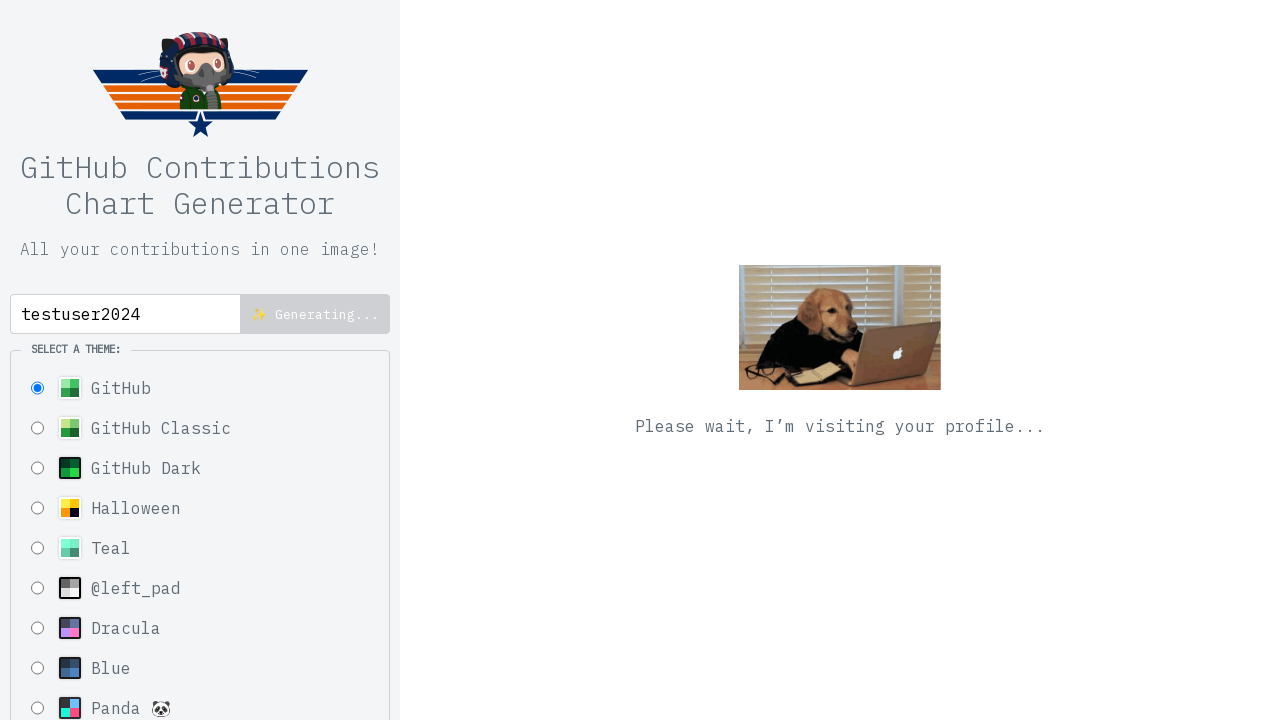

Canvas with contributions visualization loaded
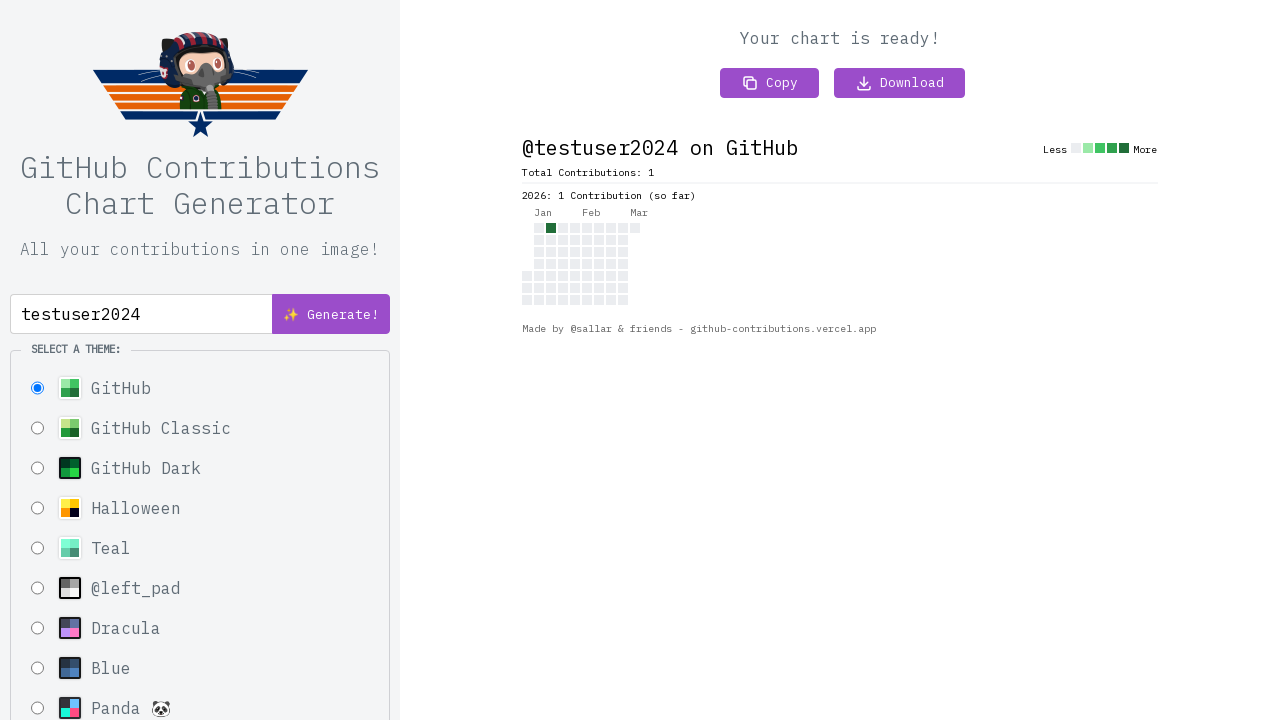

Selected GitHub Dark theme option at (38, 468) on input[value='githubDark']
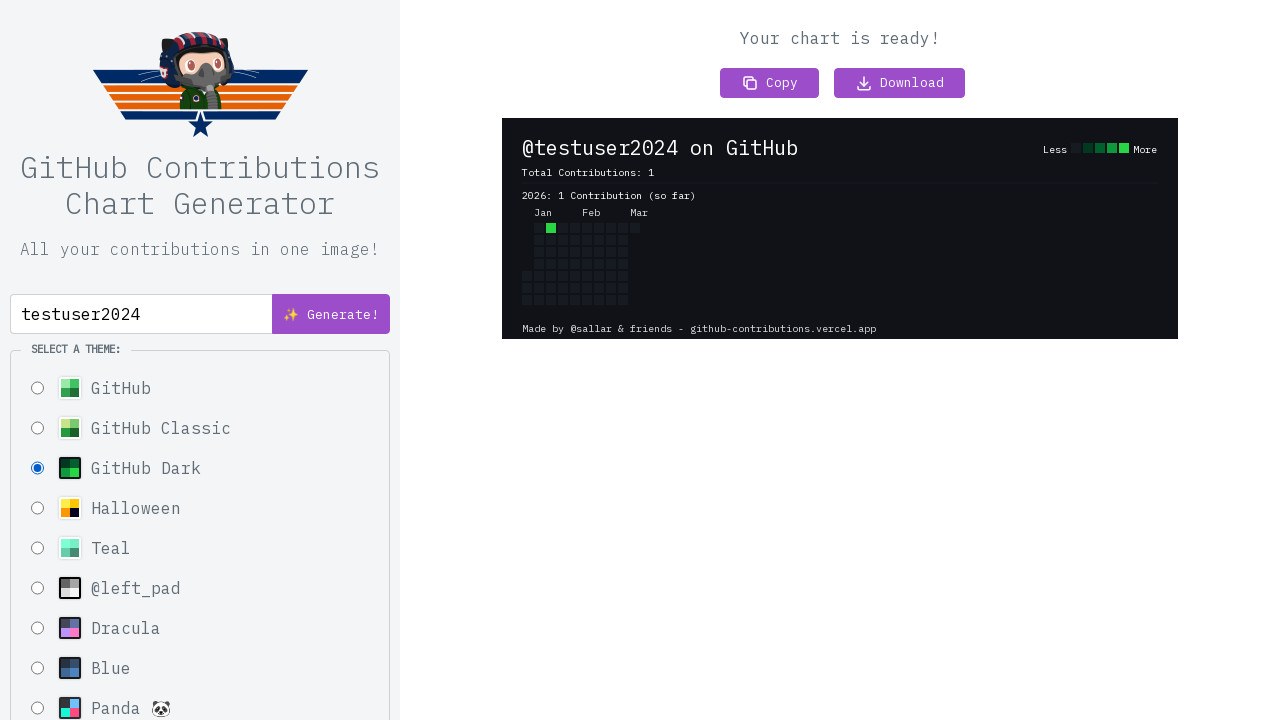

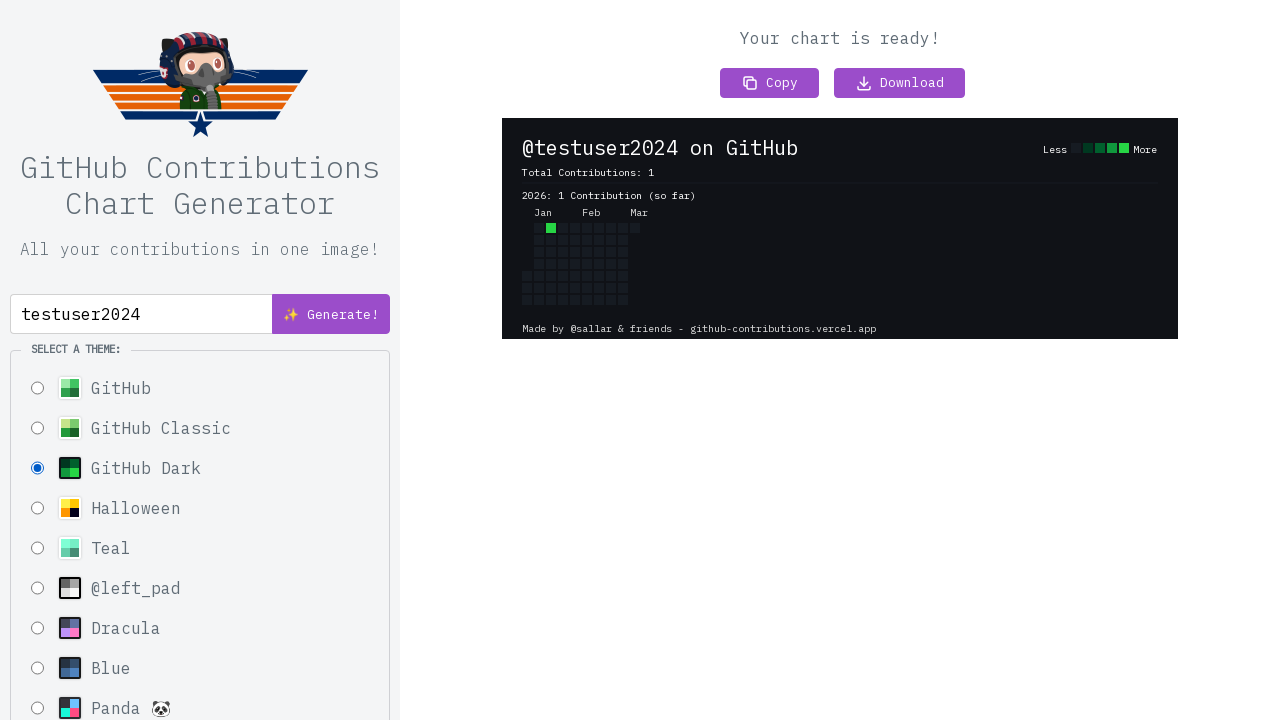